Tests JavaScript information/warning alert by clicking a button, validating alert text, accepting the alert, and verifying the result message

Starting URL: http://the-internet.herokuapp.com/

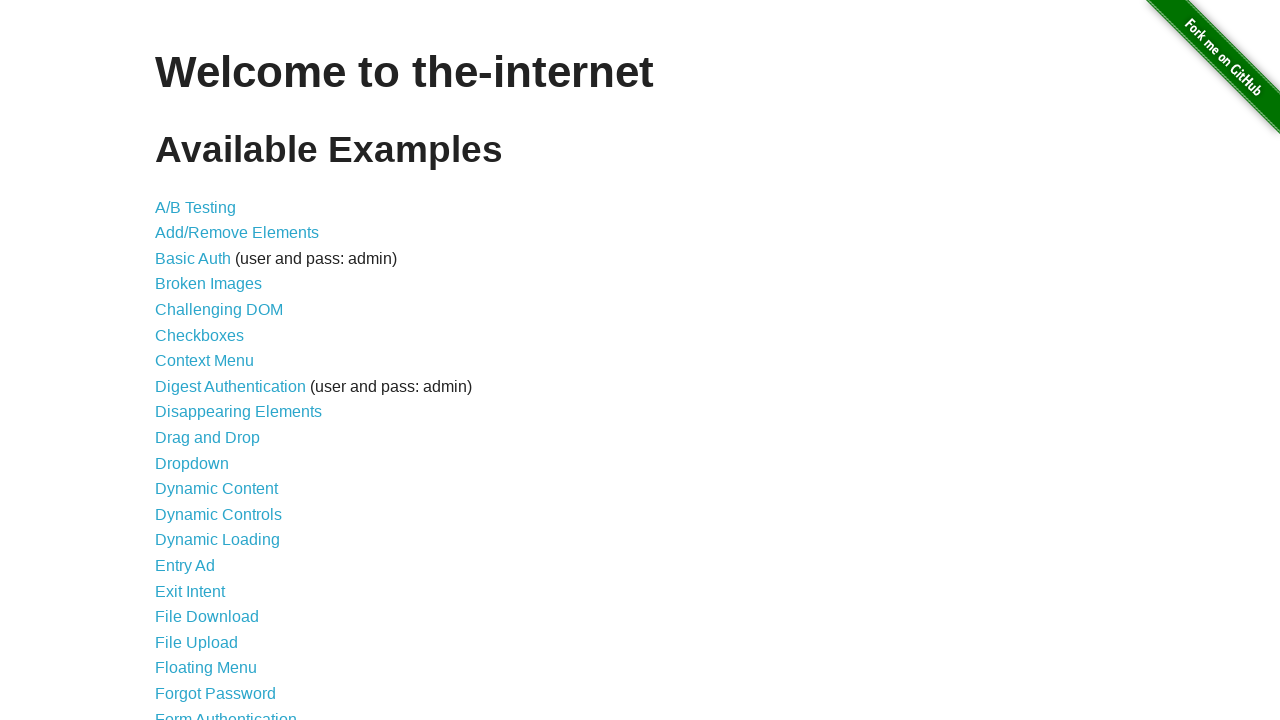

Clicked on 'JavaScript Alerts' link at (214, 361) on a:has-text('JavaScript Alerts')
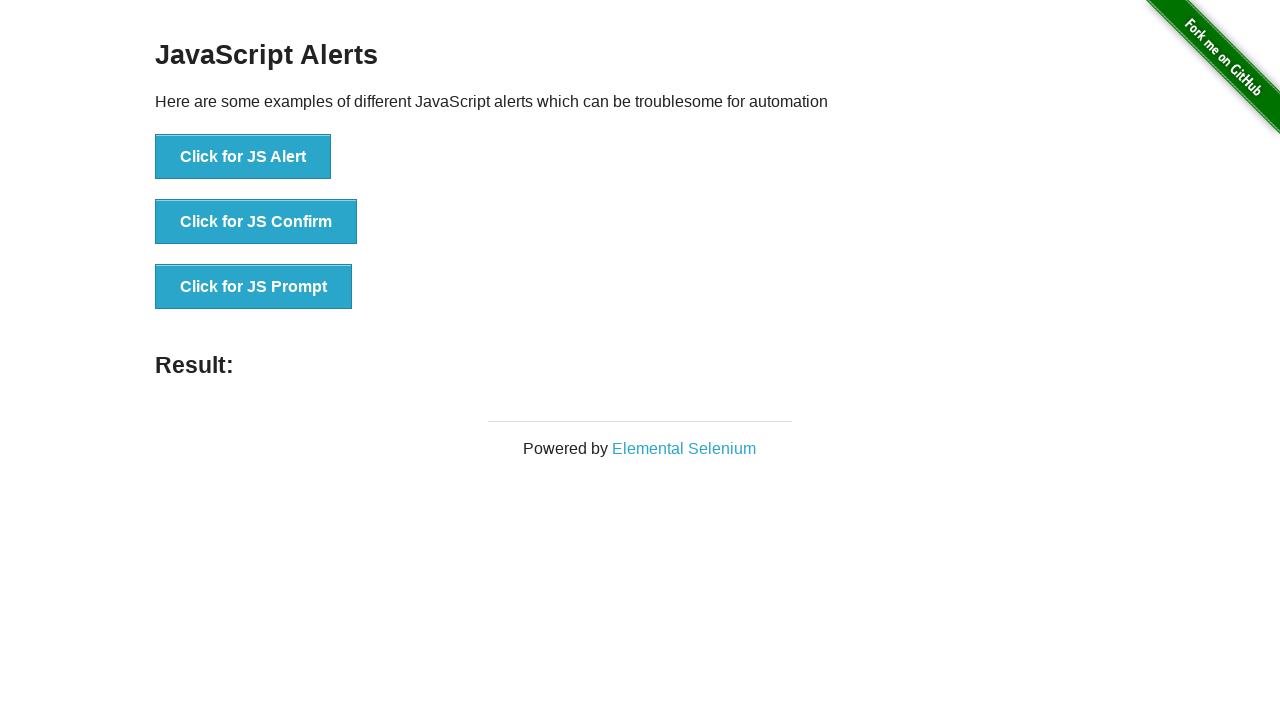

Clicked on 'Click for JS Alert' button at (243, 157) on button:has-text('Click for JS Alert')
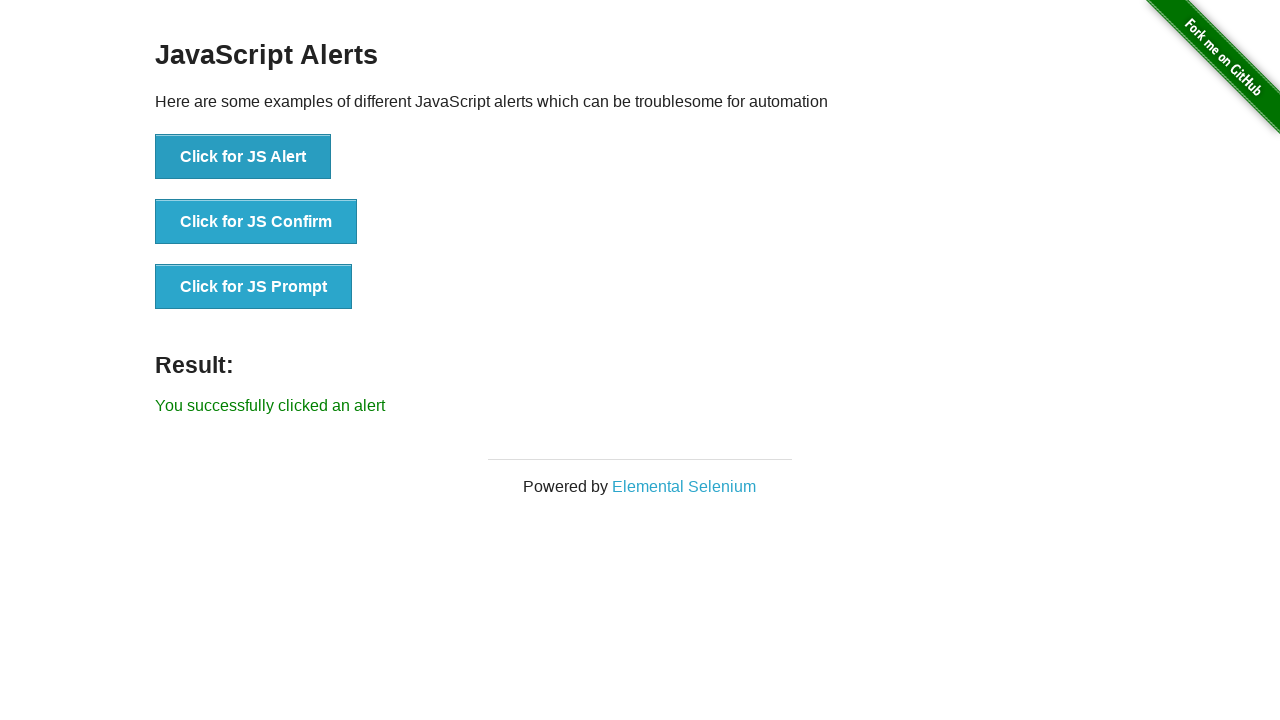

Set up dialog handler to accept alert with message 'I am a JS Alert'
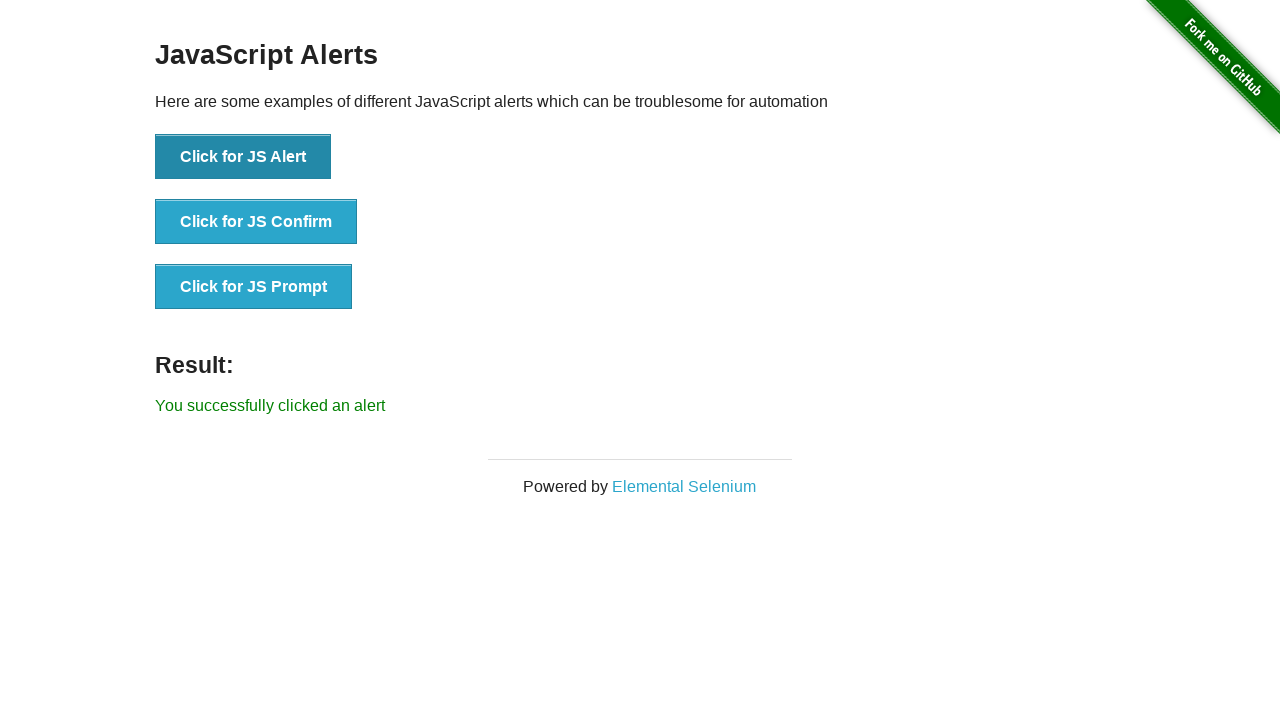

Result message element loaded
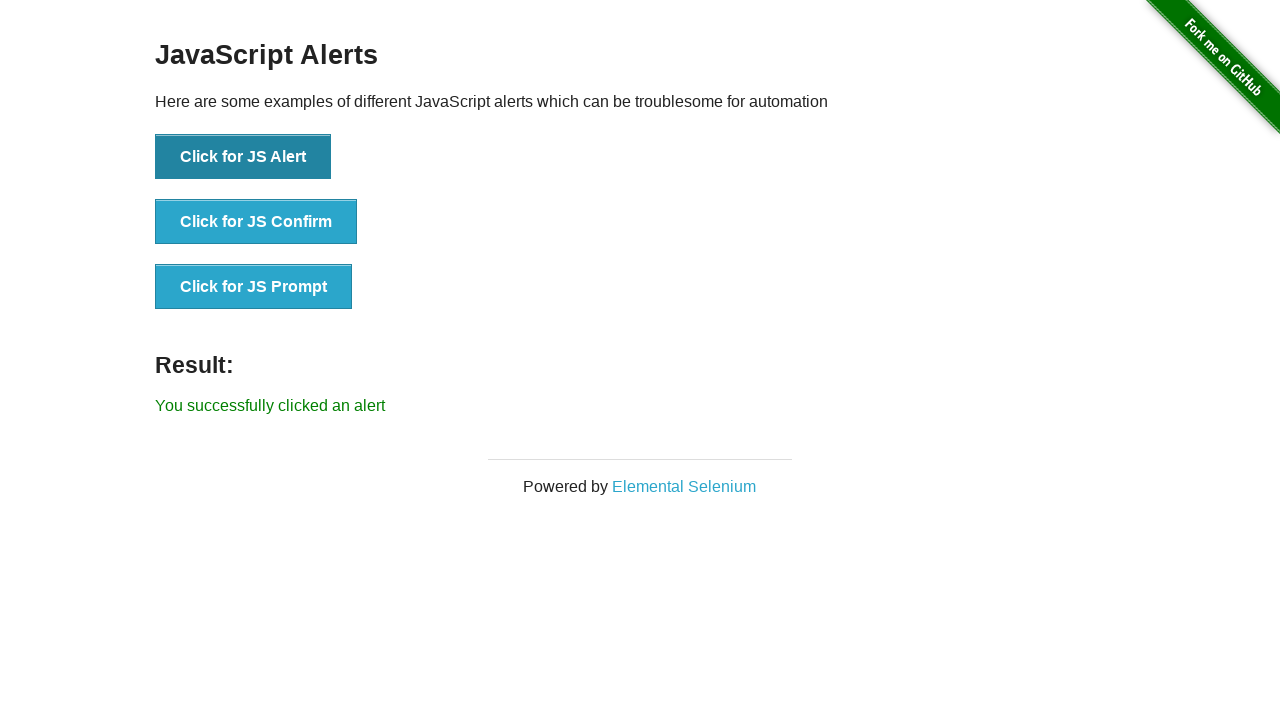

Verified result message text is 'You successfully clicked an alert'
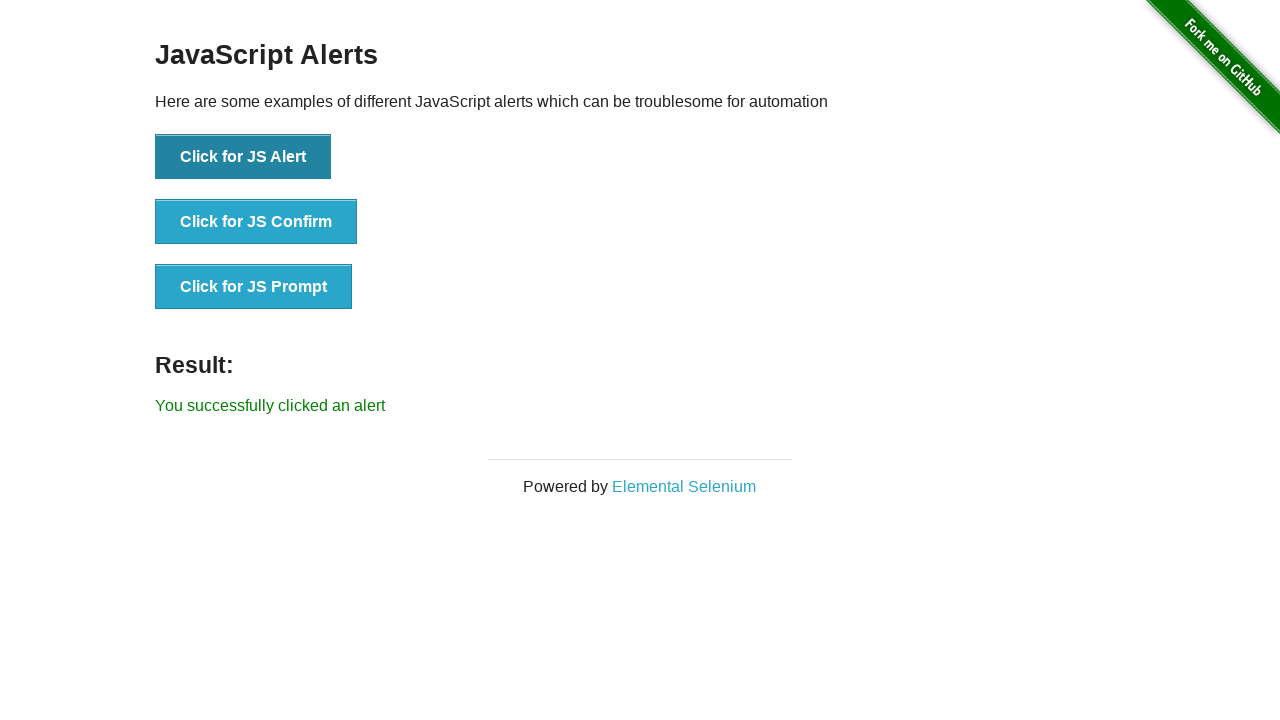

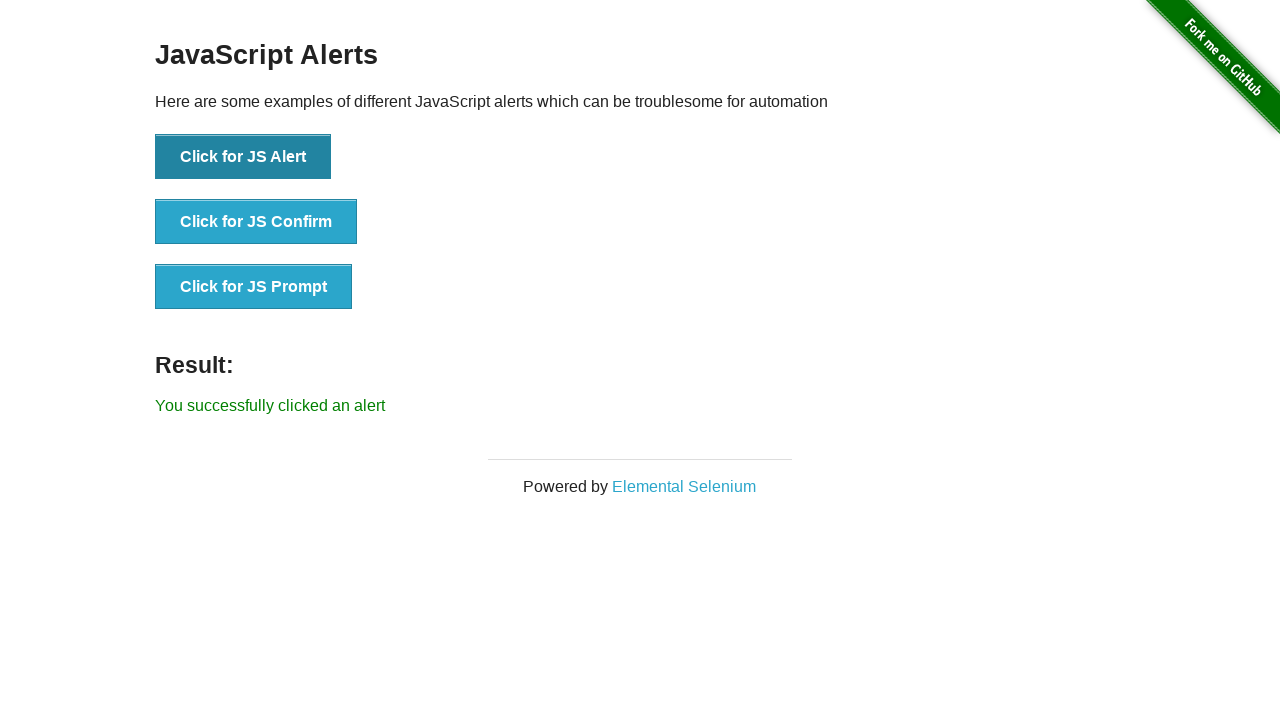